Navigates to an e-commerce site and verifies that the page title is "Store Recording"

Starting URL: https://gabrielbastos-ecommerce.netlify.app/

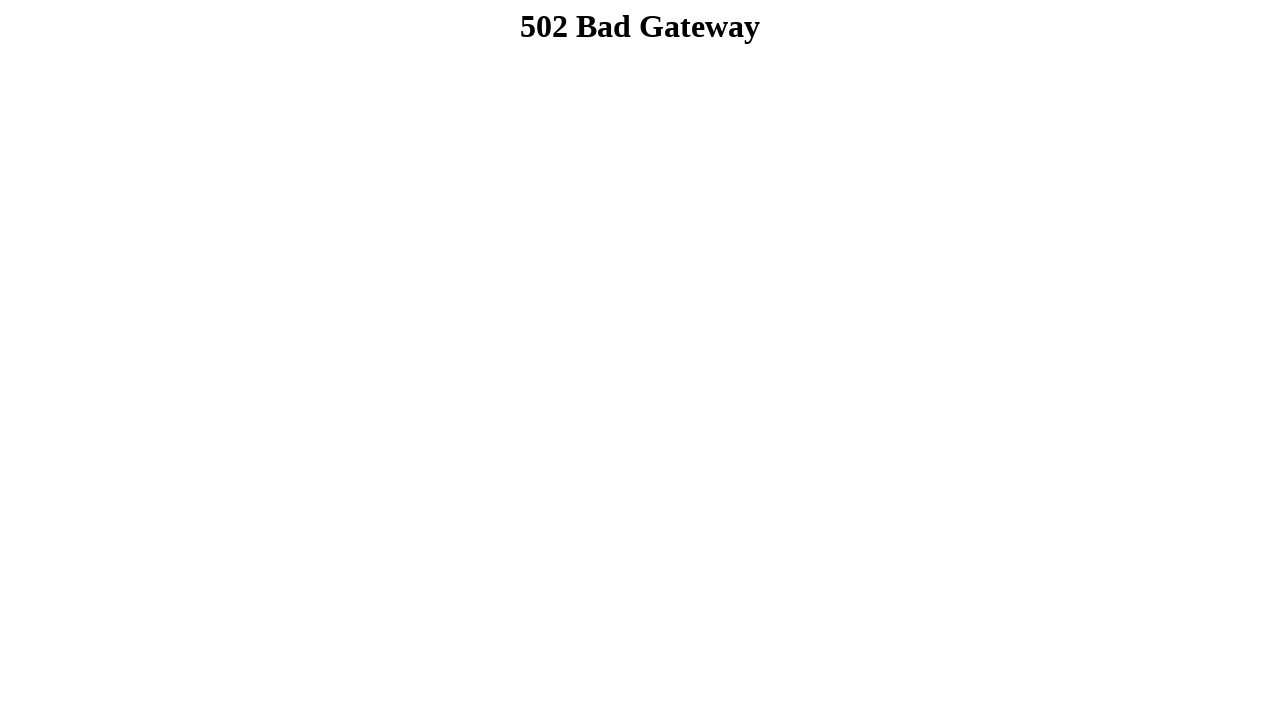

Navigated to e-commerce site at https://gabrielbastos-ecommerce.netlify.app/
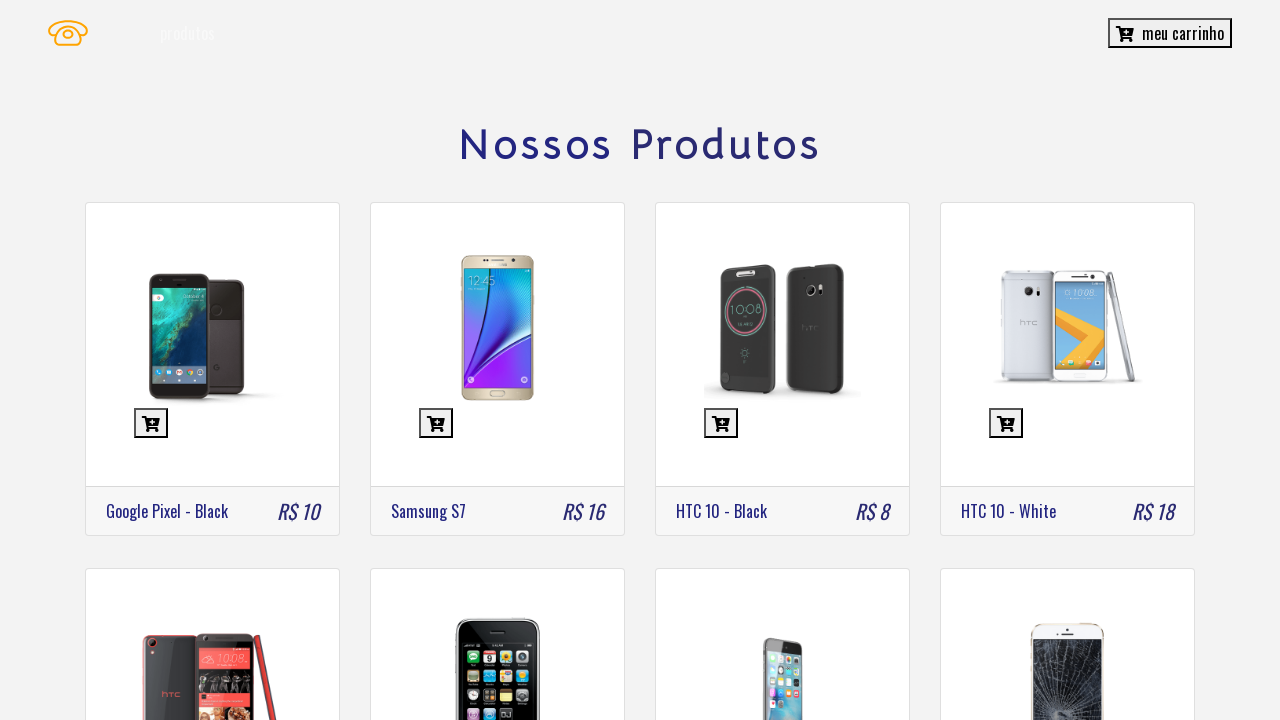

Verified page title is 'Store Recording'
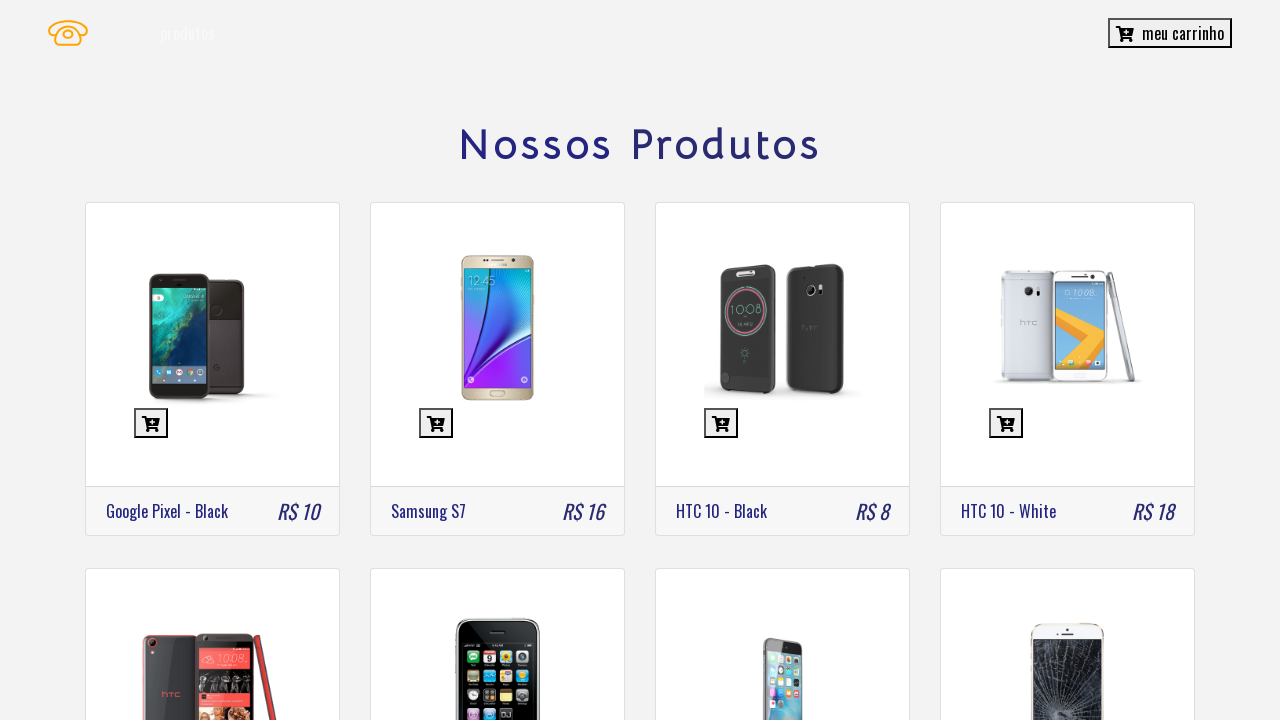

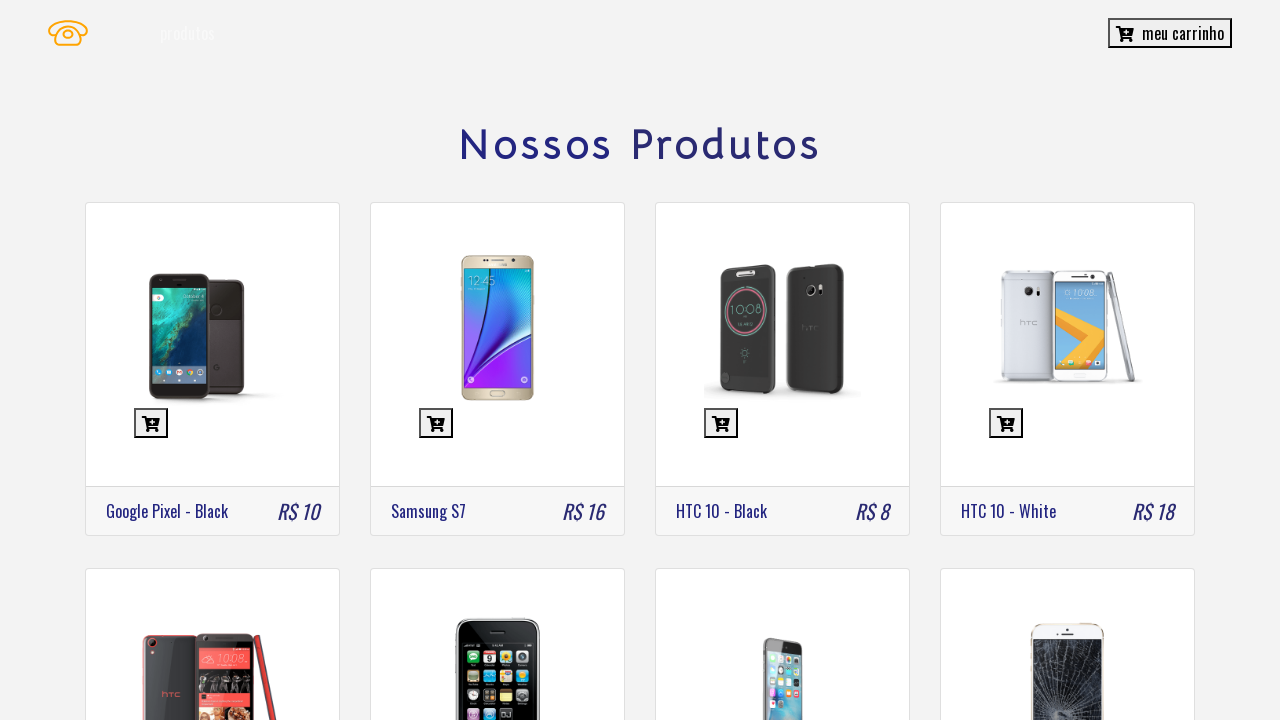